Tests handling of JavaScript alert boxes by setting up a dialog listener, clicking a button to trigger the alert, and accepting it

Starting URL: https://www.lambdatest.com/selenium-playground/javascript-alert-box-demo

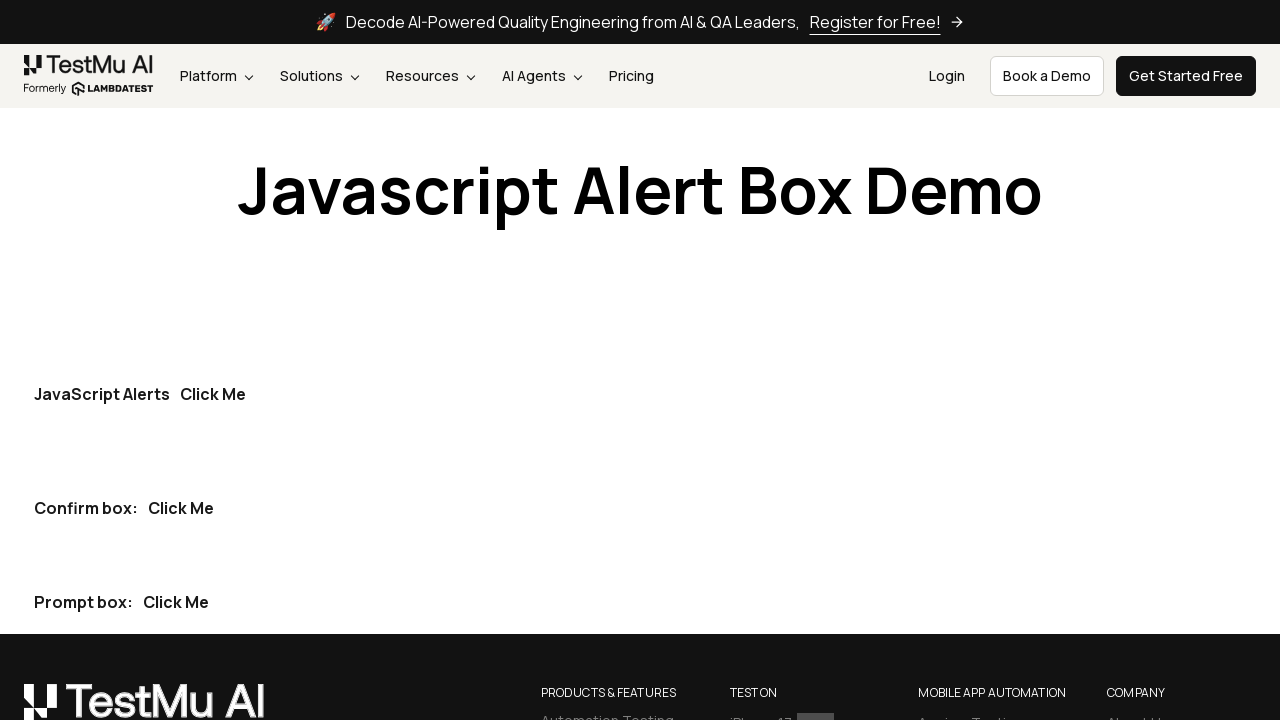

Set up dialog listener to automatically accept alerts
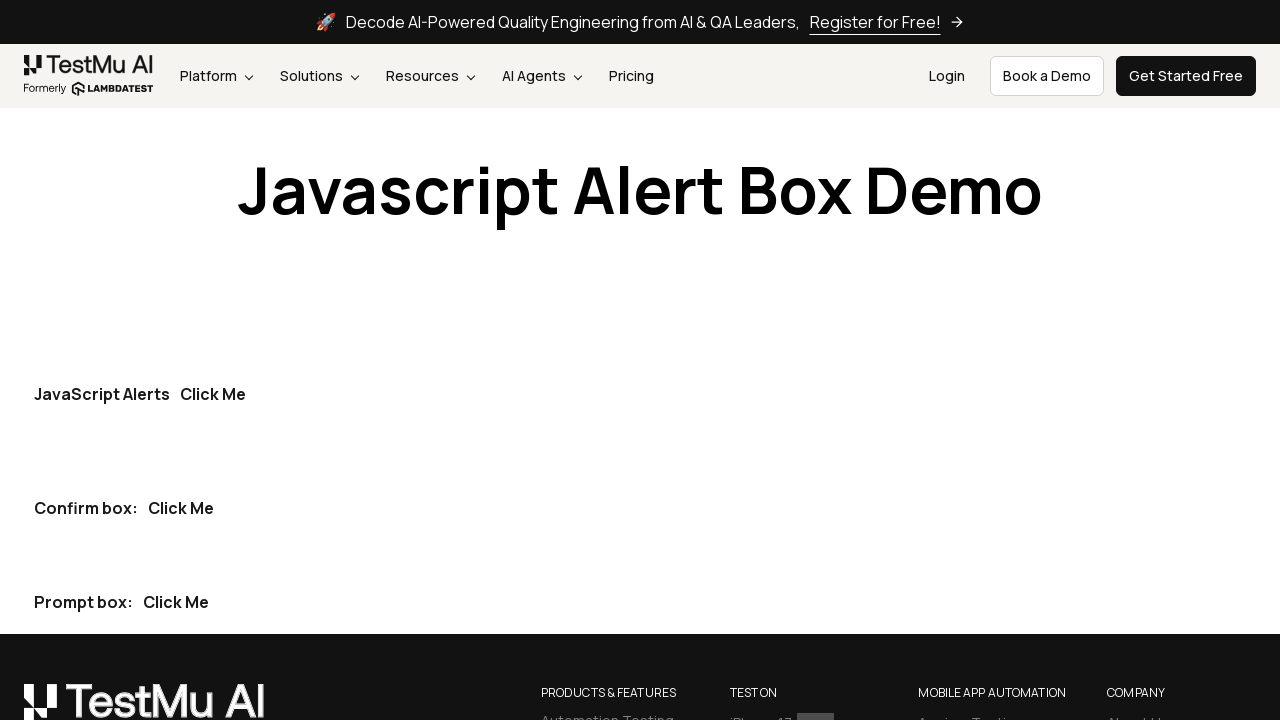

Clicked the first 'Click me' button to trigger JavaScript alert at (213, 394) on button:has-text('Click me') >> nth=0
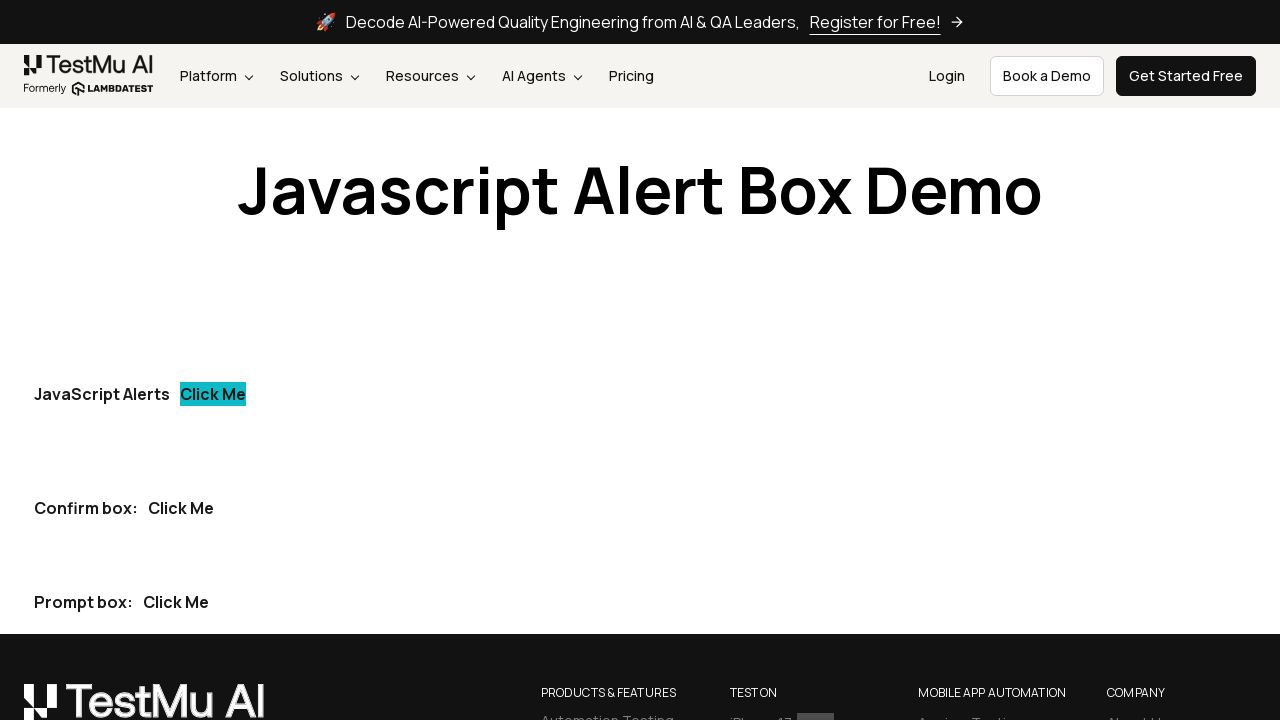

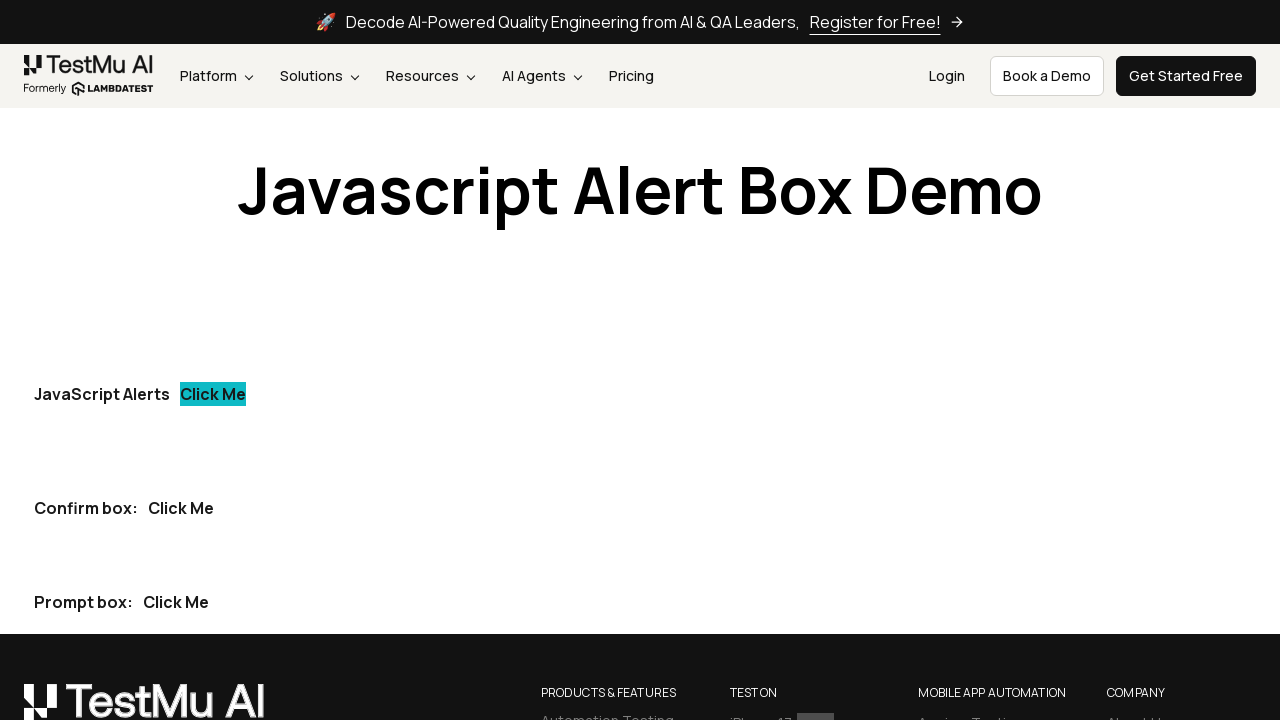